Tests contact preference checkboxes by verifying both email and phone checkboxes can be selected independently and both can be checked simultaneously.

Starting URL: https://cac-tat.s3.eu-central-1.amazonaws.com/index.html

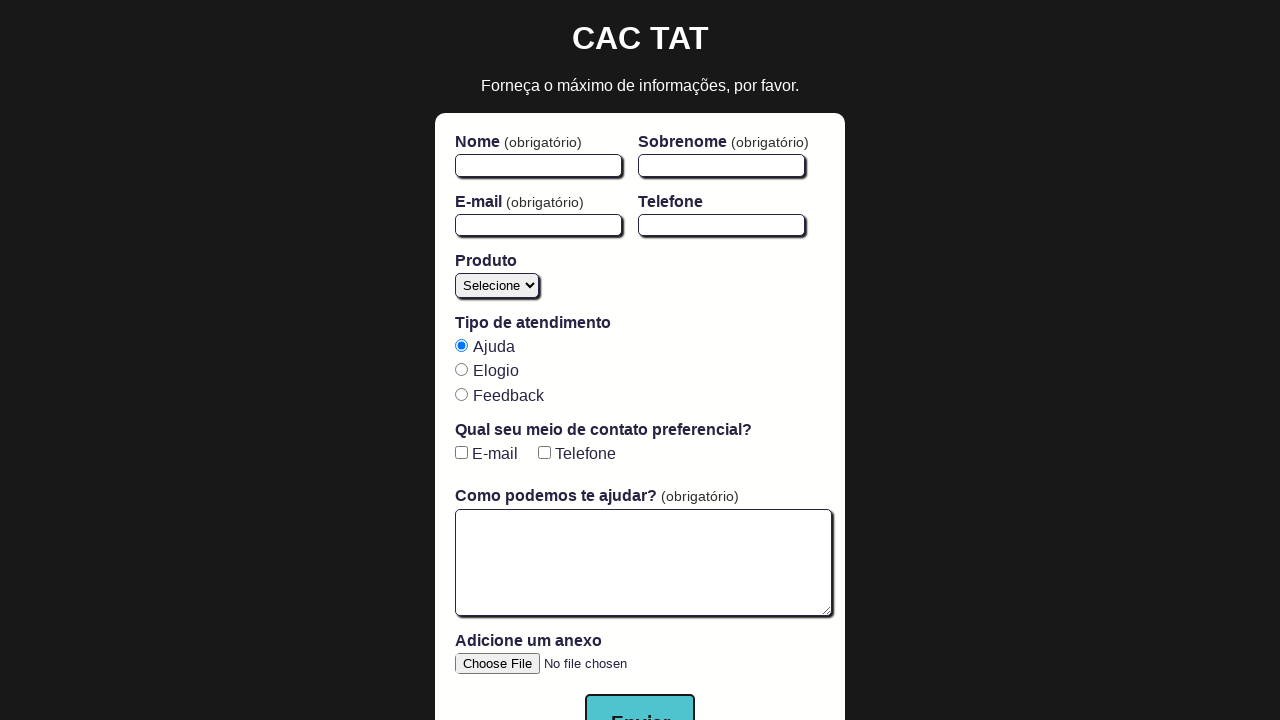

Located email checkbox element
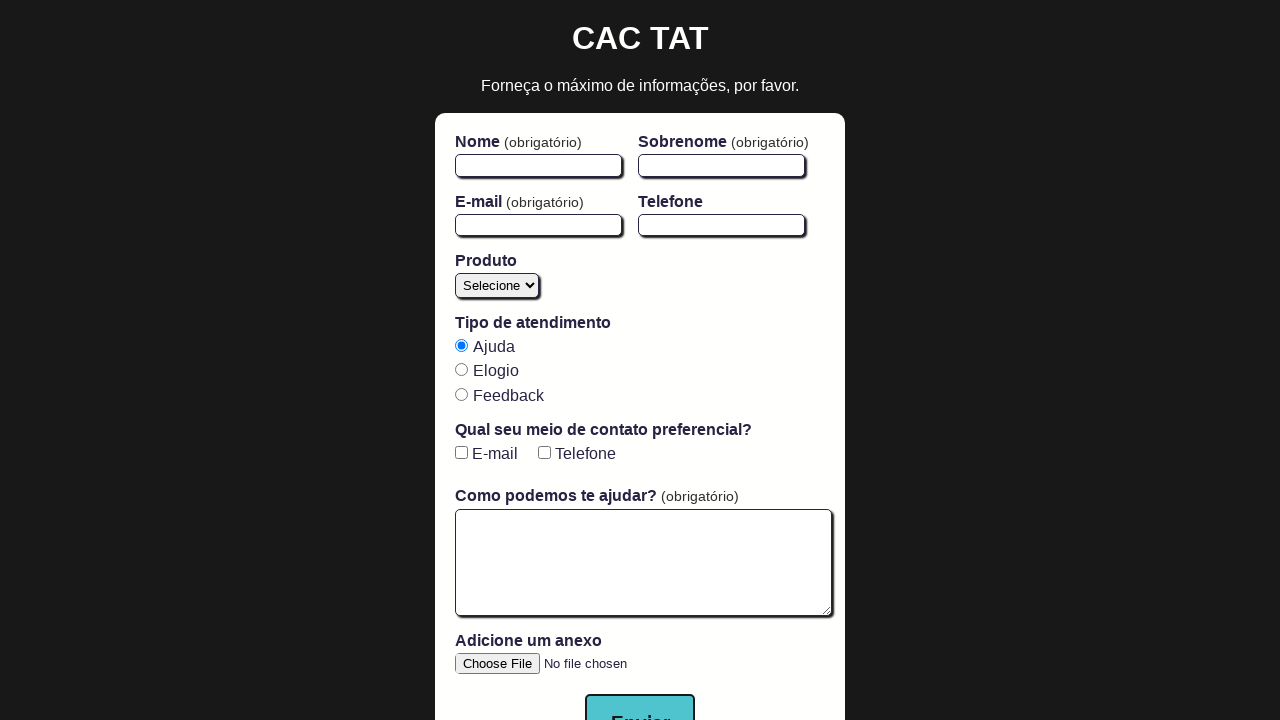

Verified email checkbox is visible
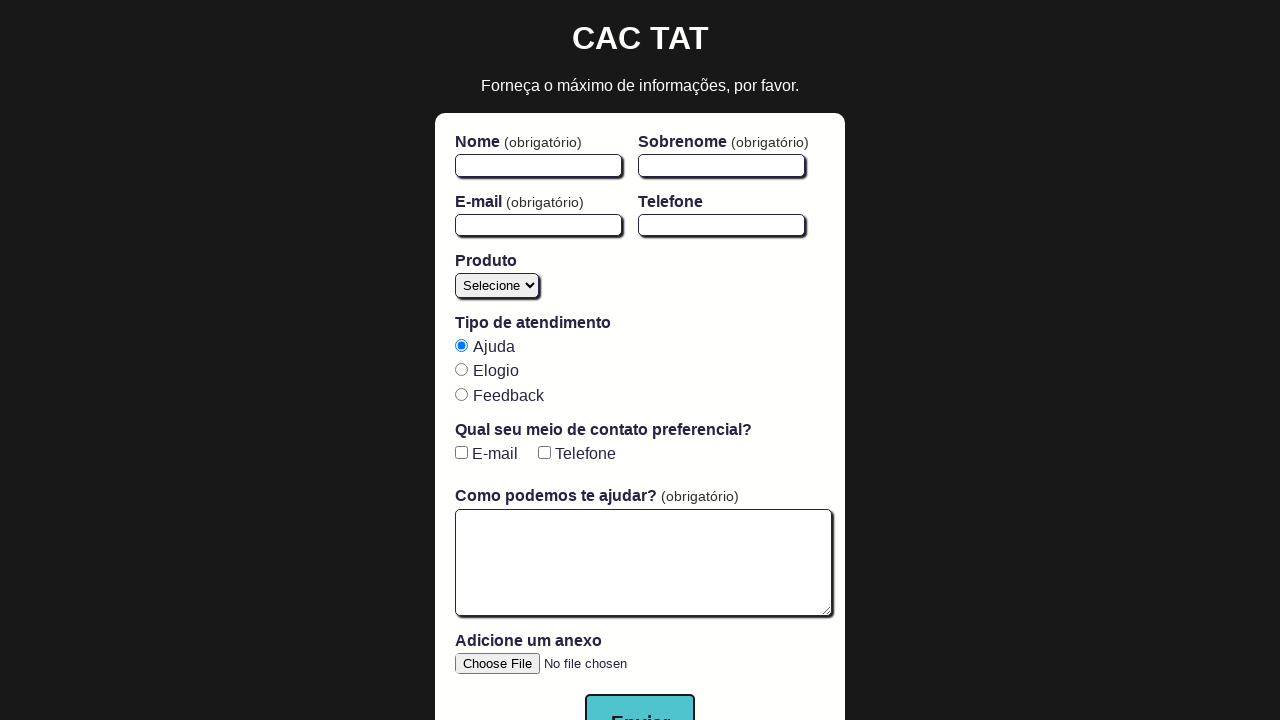

Verified email checkbox is enabled
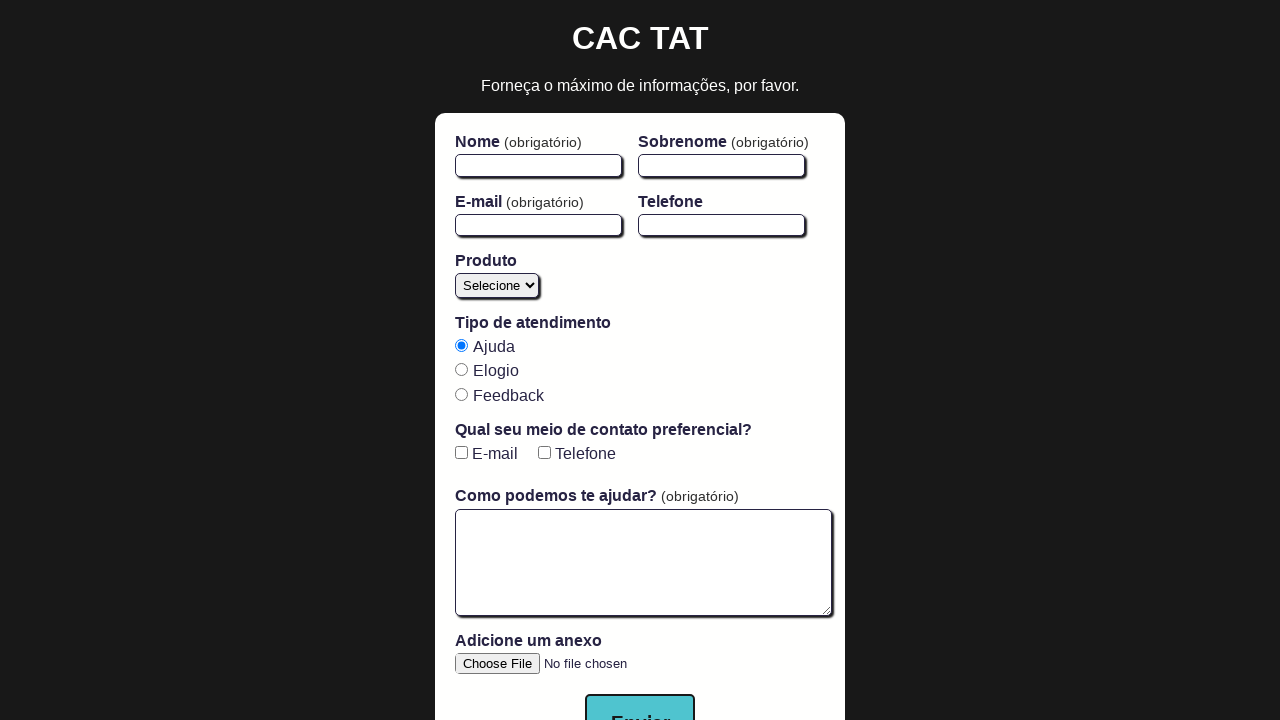

Verified email checkbox is initially unchecked
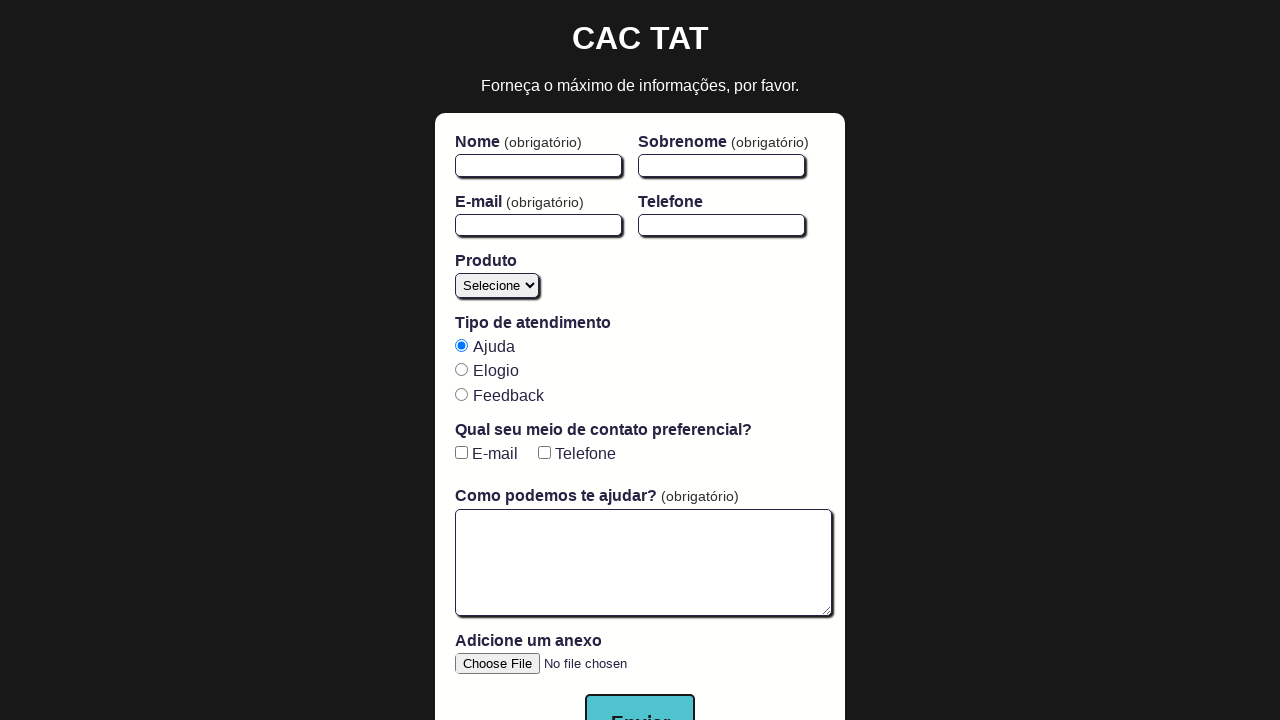

Clicked email checkbox to select it at (461, 453) on #email-checkbox
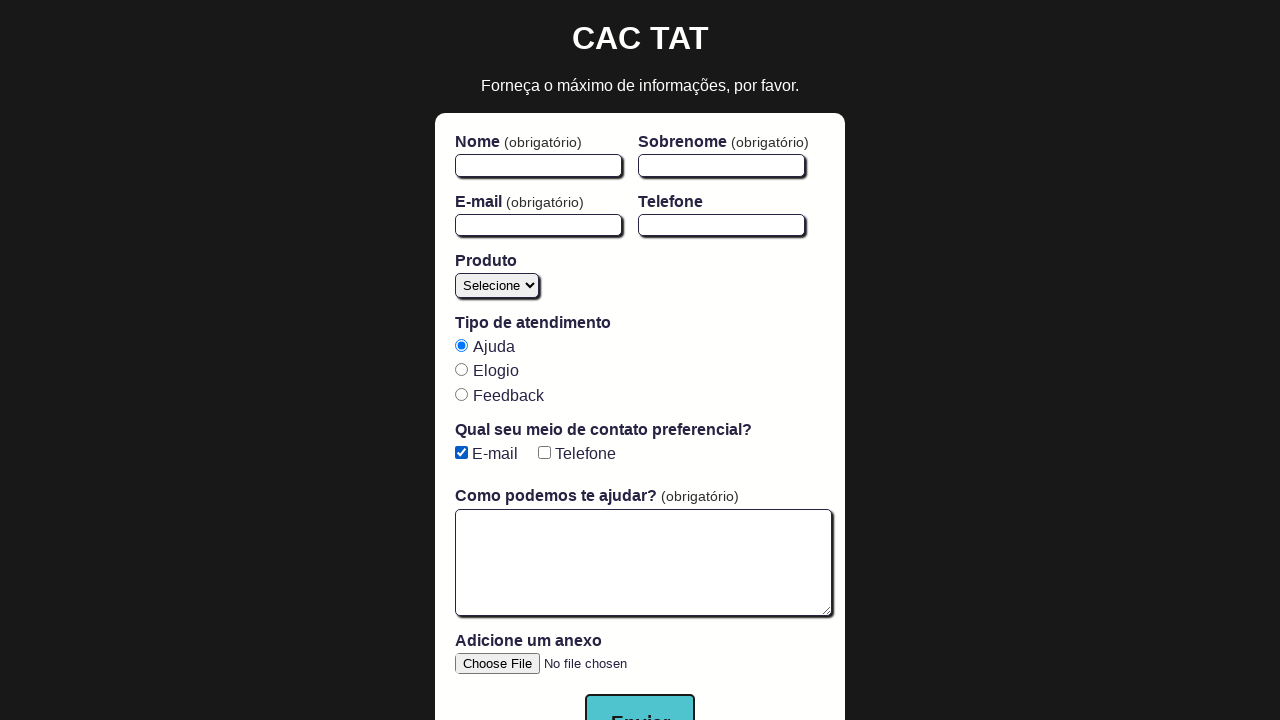

Verified email checkbox is now checked
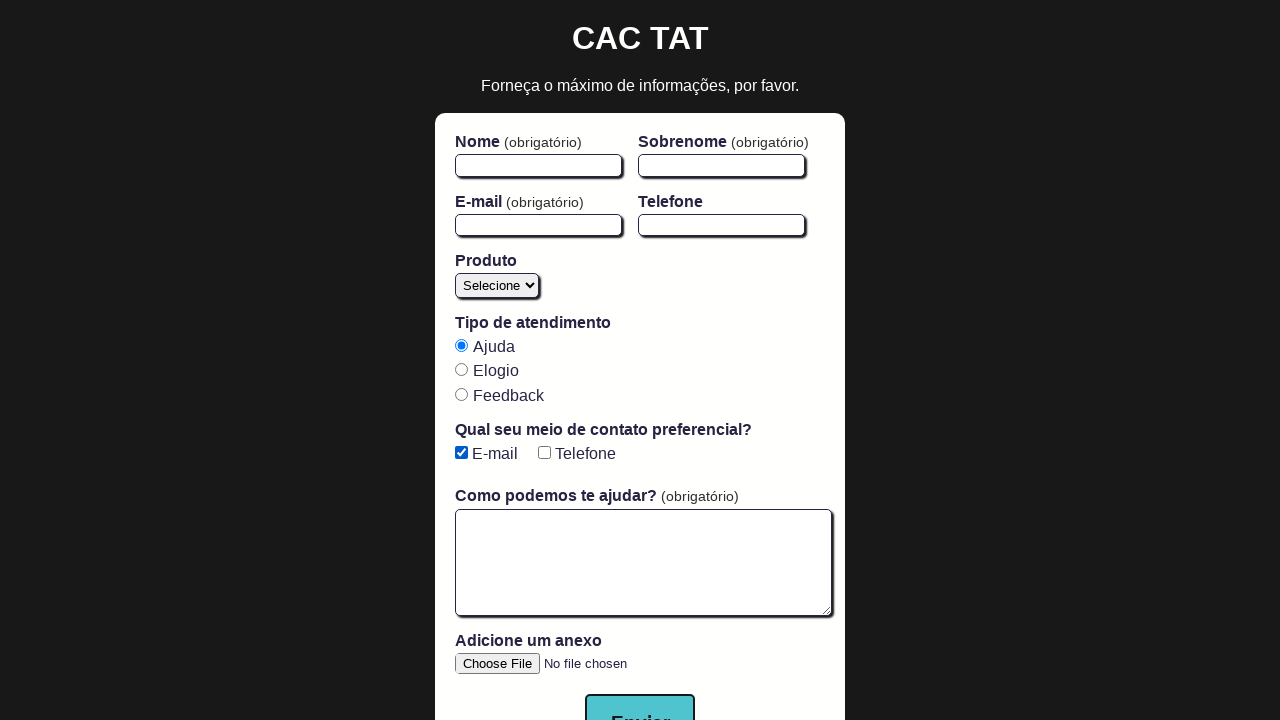

Located phone checkbox element
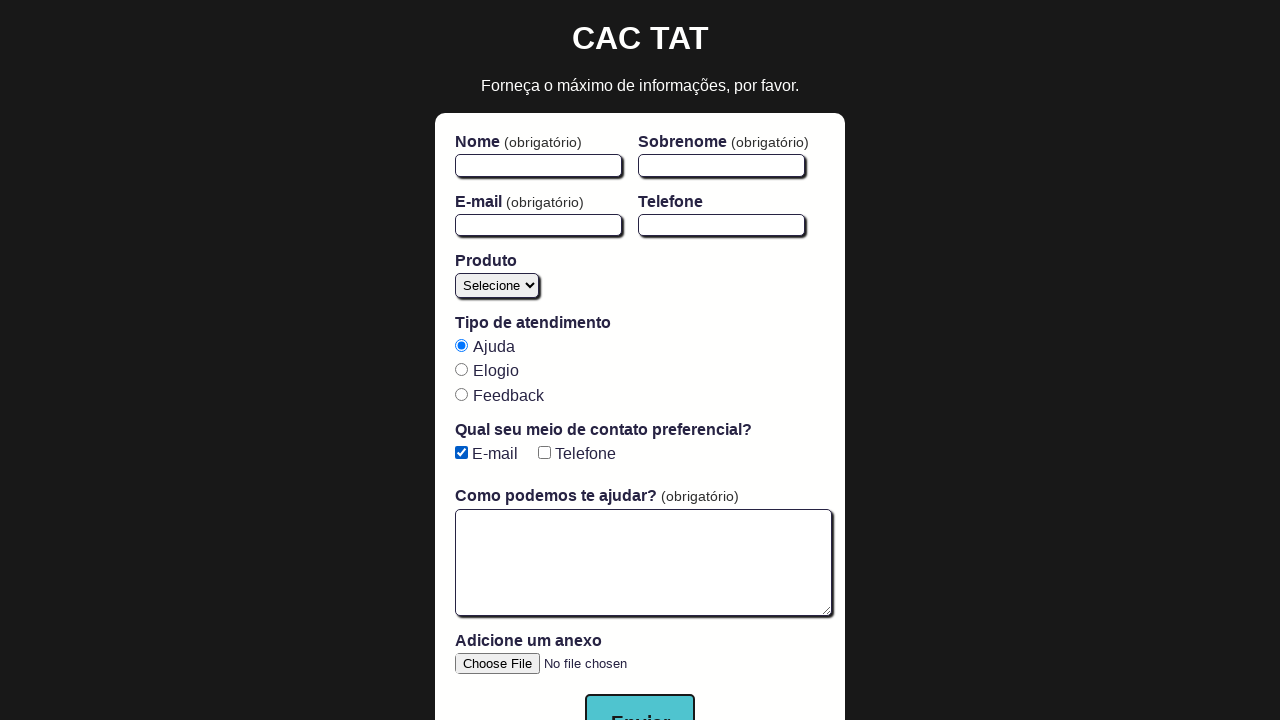

Verified phone checkbox is visible
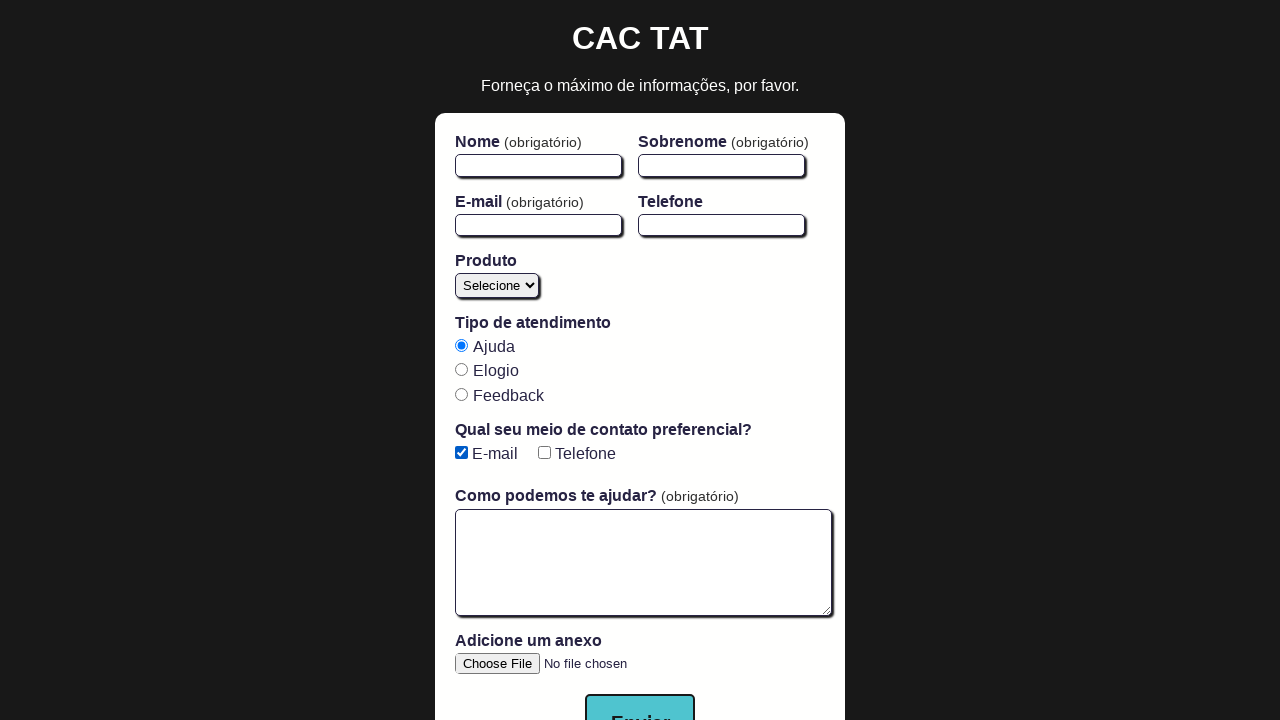

Verified phone checkbox is enabled
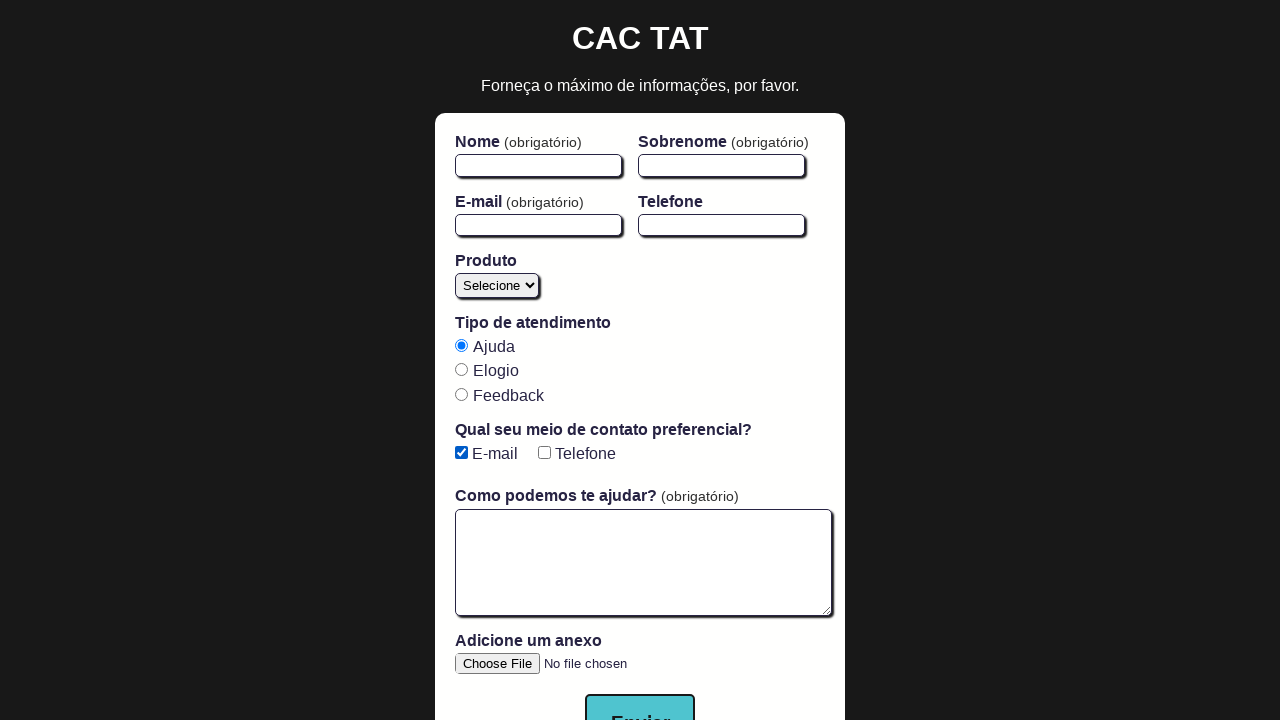

Verified phone checkbox is initially unchecked
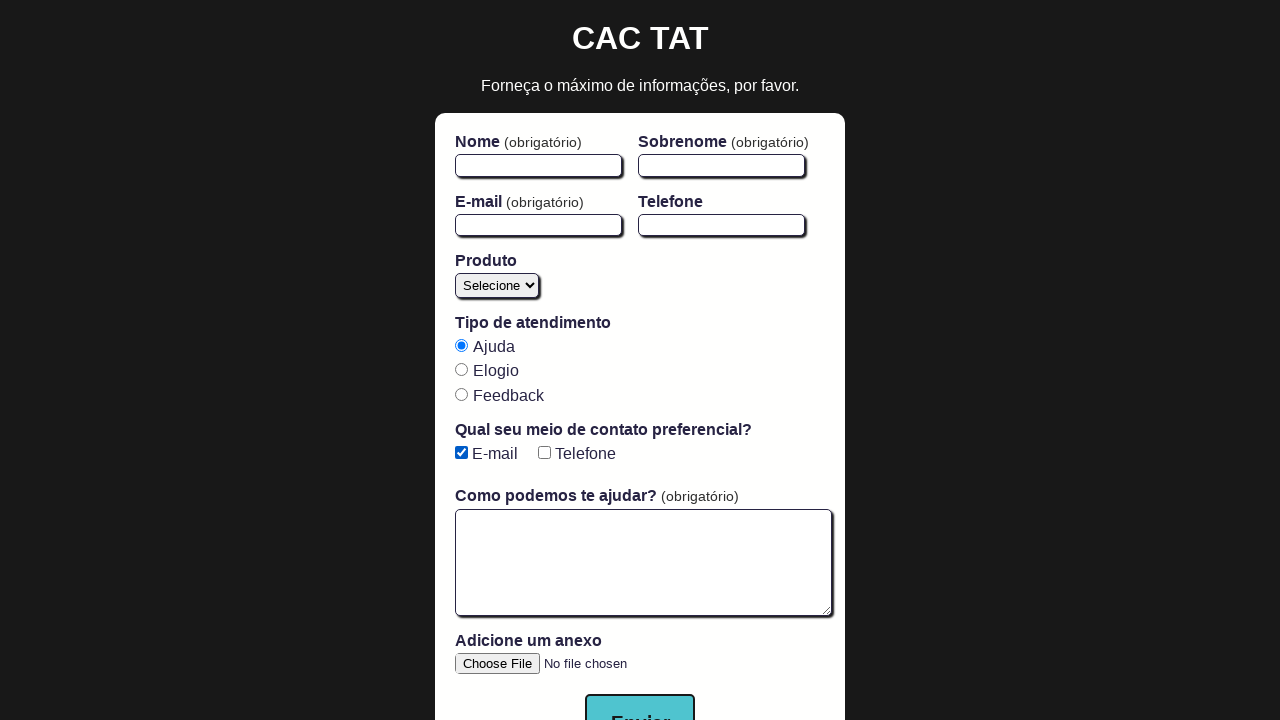

Clicked phone checkbox to select it at (544, 453) on #phone-checkbox
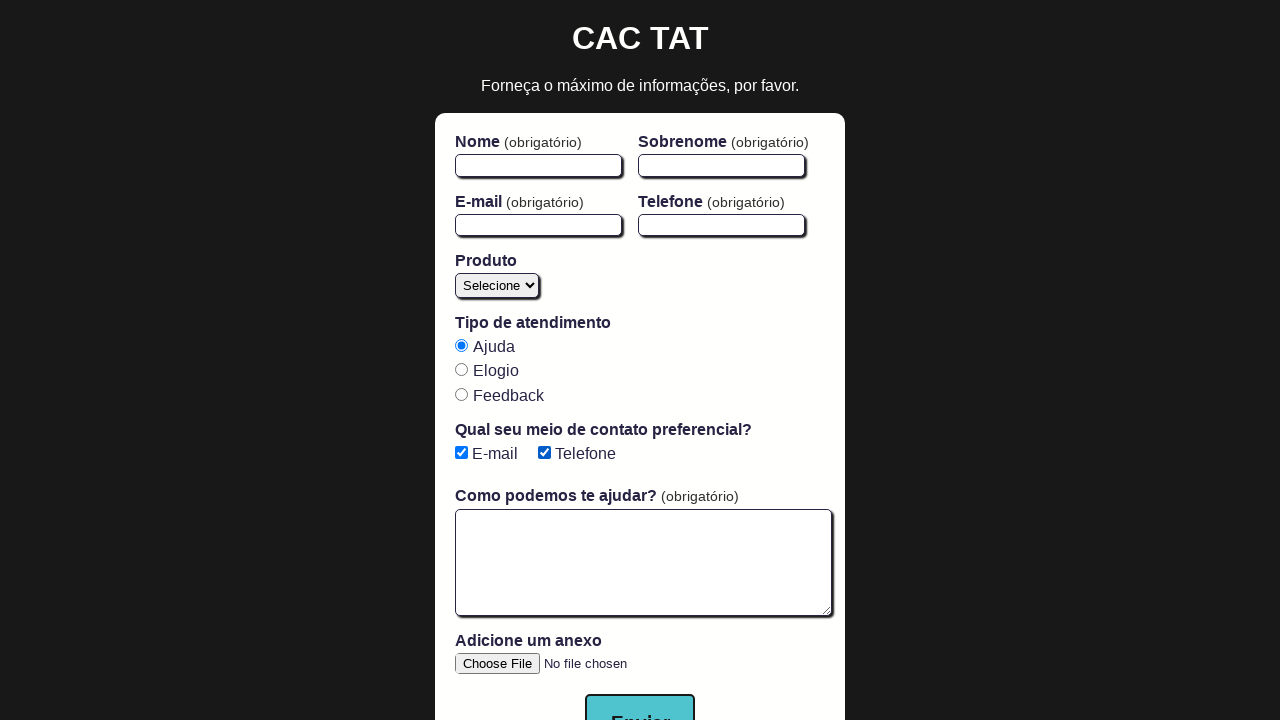

Verified phone checkbox is now checked
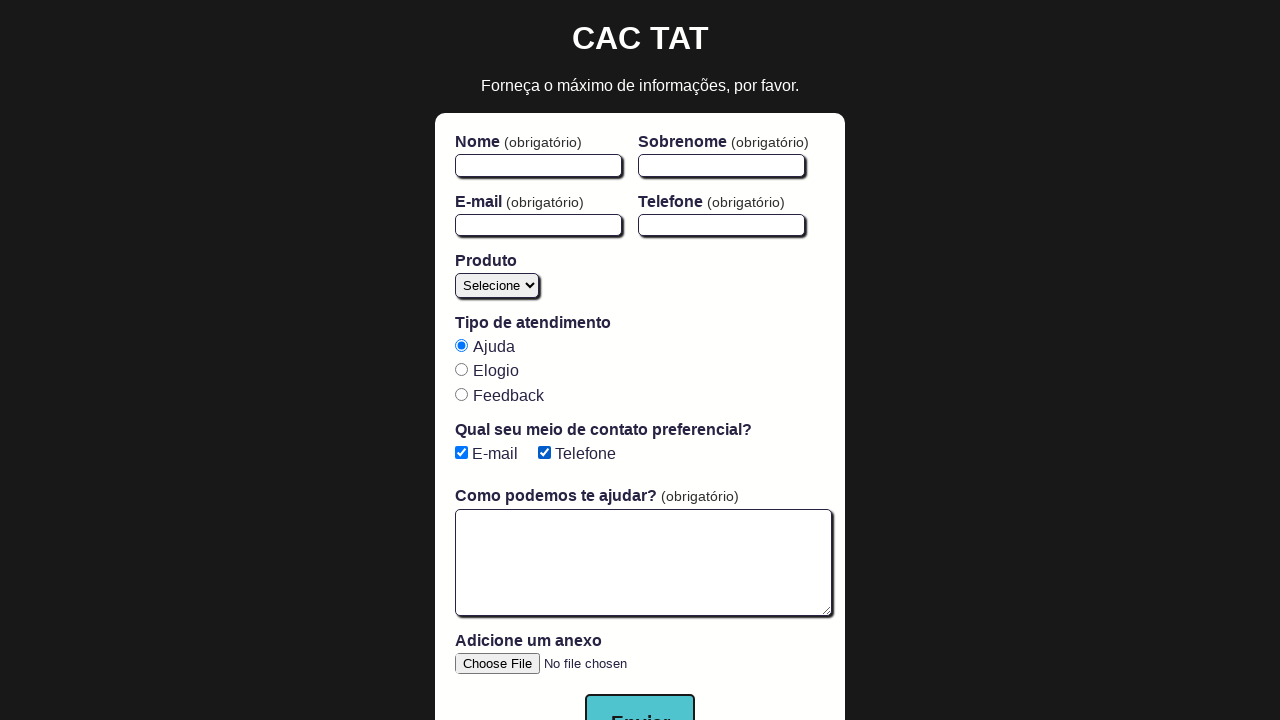

Verified email checkbox remains checked
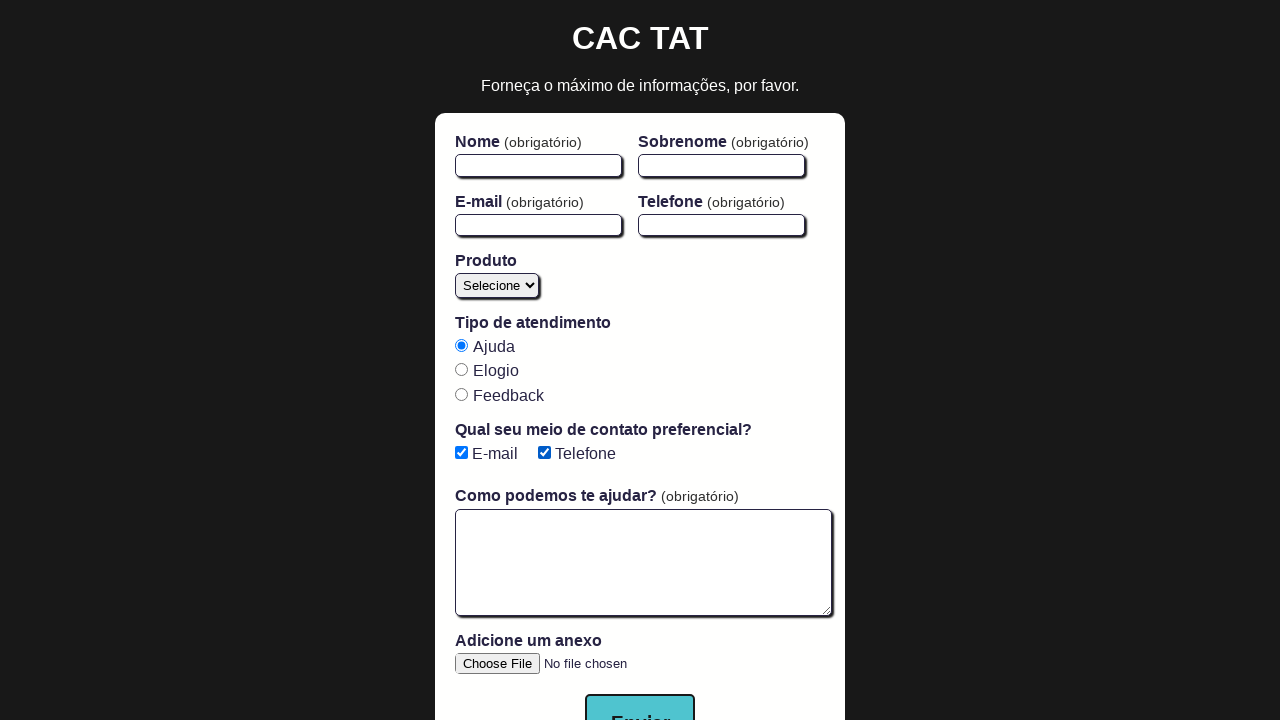

Verified both email and phone checkboxes are checked simultaneously
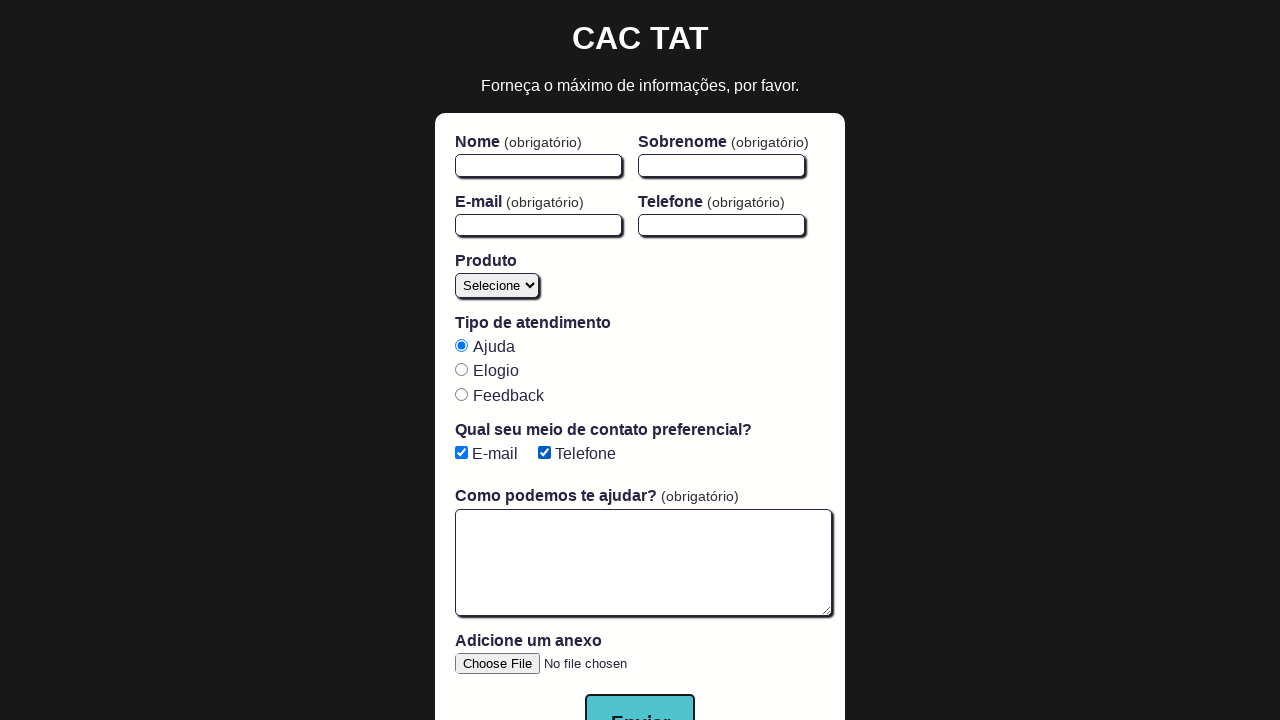

Clicked email checkbox to uncheck it at (461, 453) on #email-checkbox
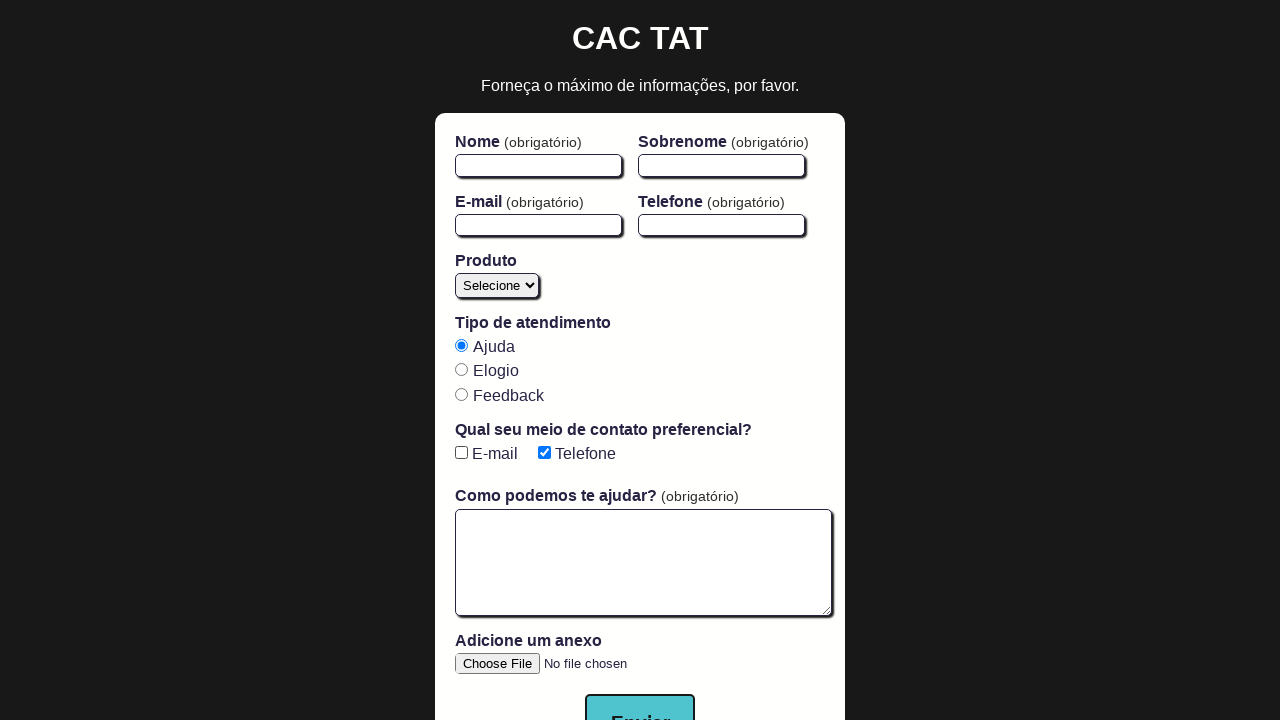

Verified email checkbox is now unchecked
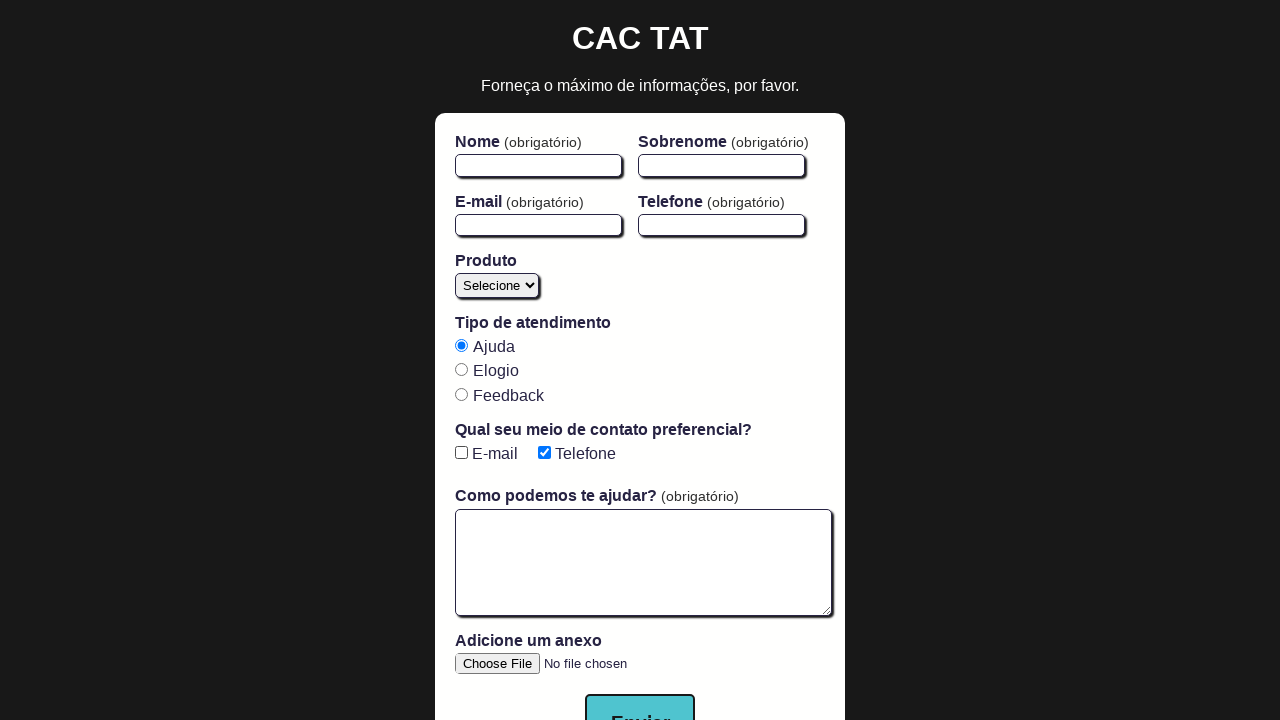

Verified phone checkbox remains checked after unchecking email
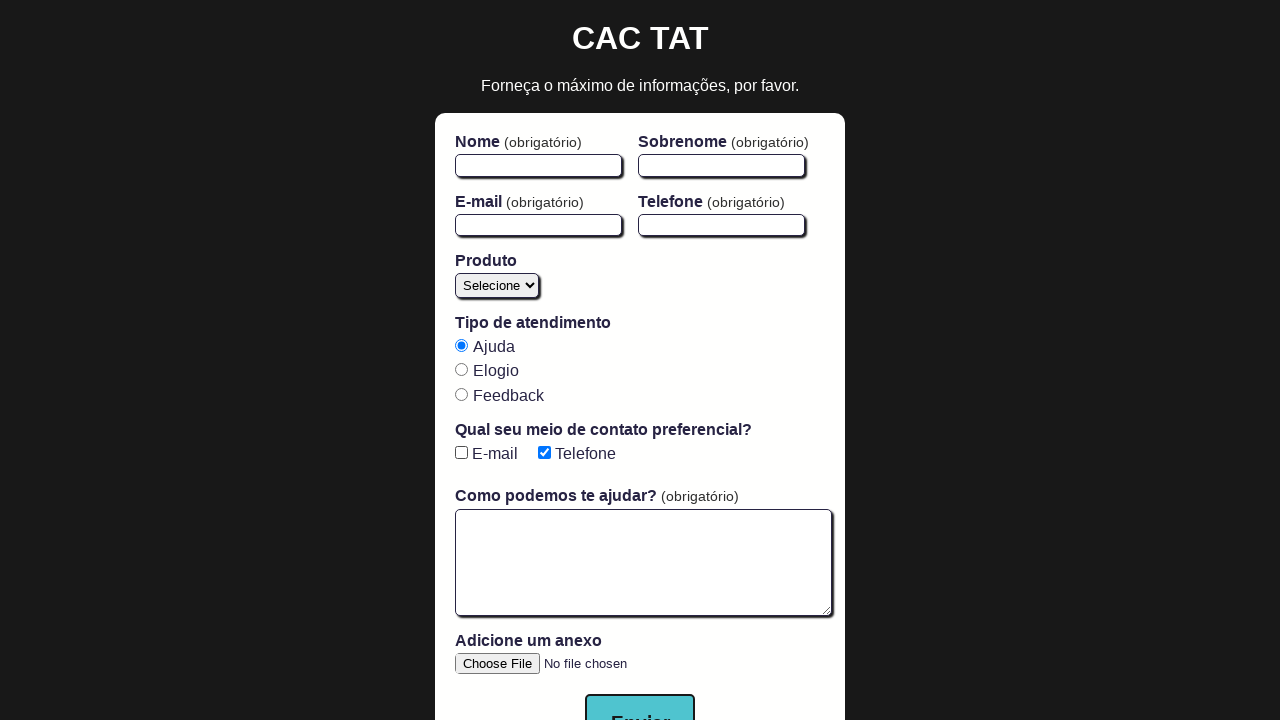

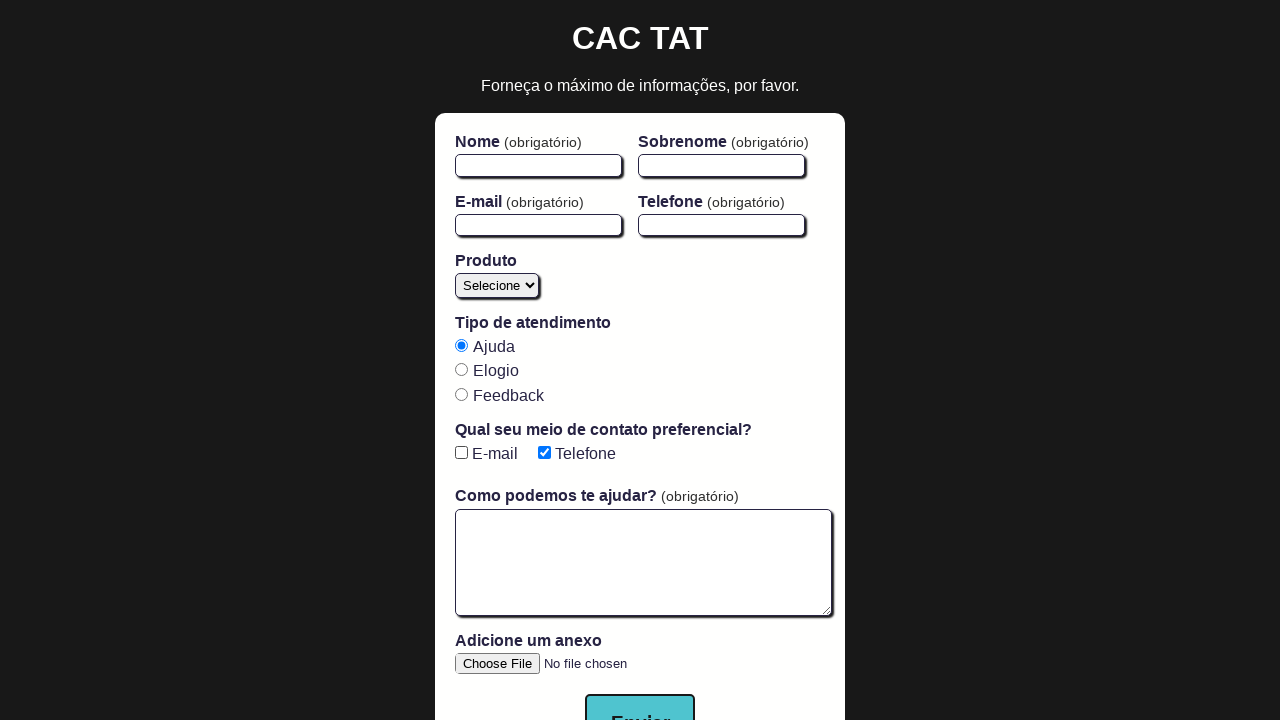